Tests opening a new browser window, navigating to a different page in that window, and verifying that two windows are open.

Starting URL: https://the-internet.herokuapp.com

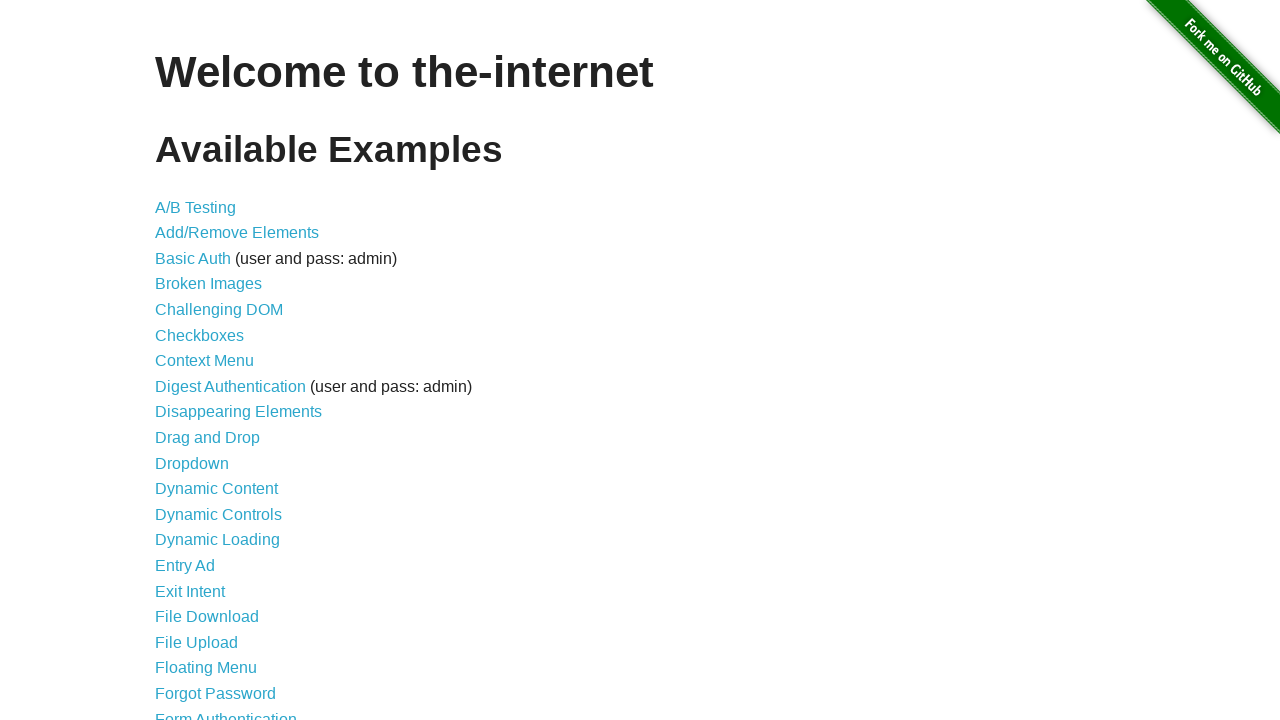

Opened a new browser window/page
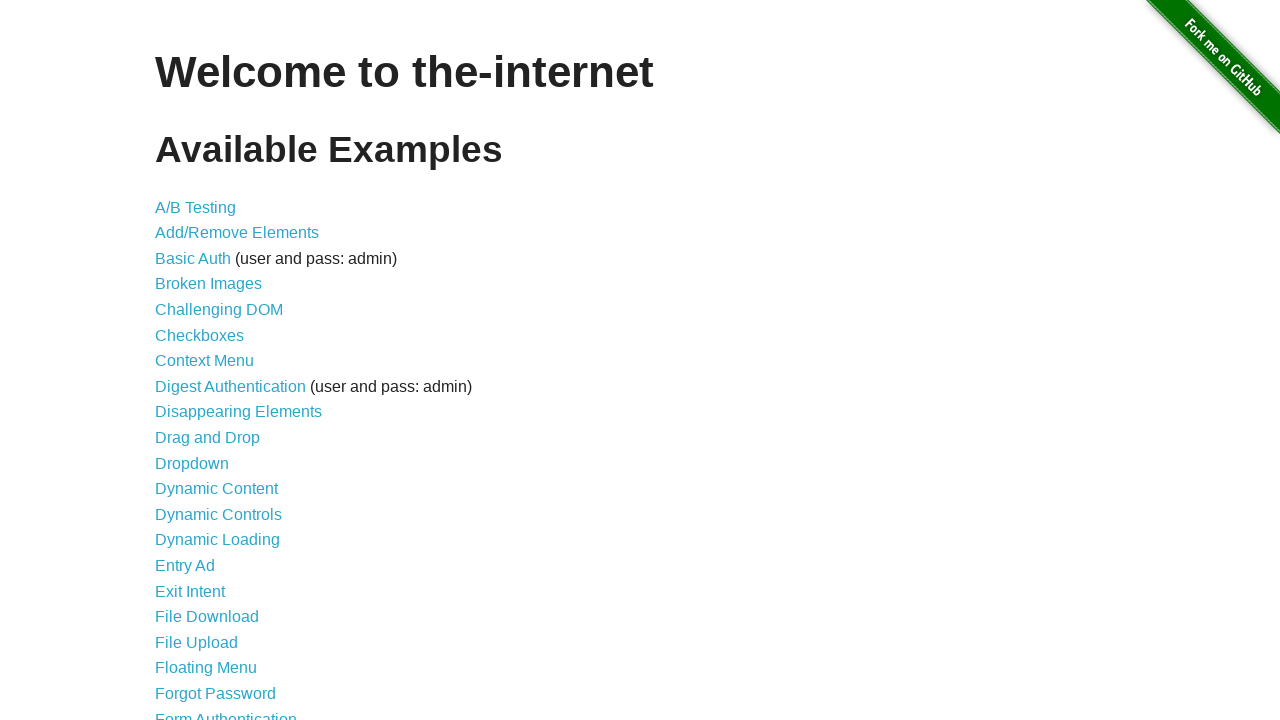

Navigated new page to the typos page
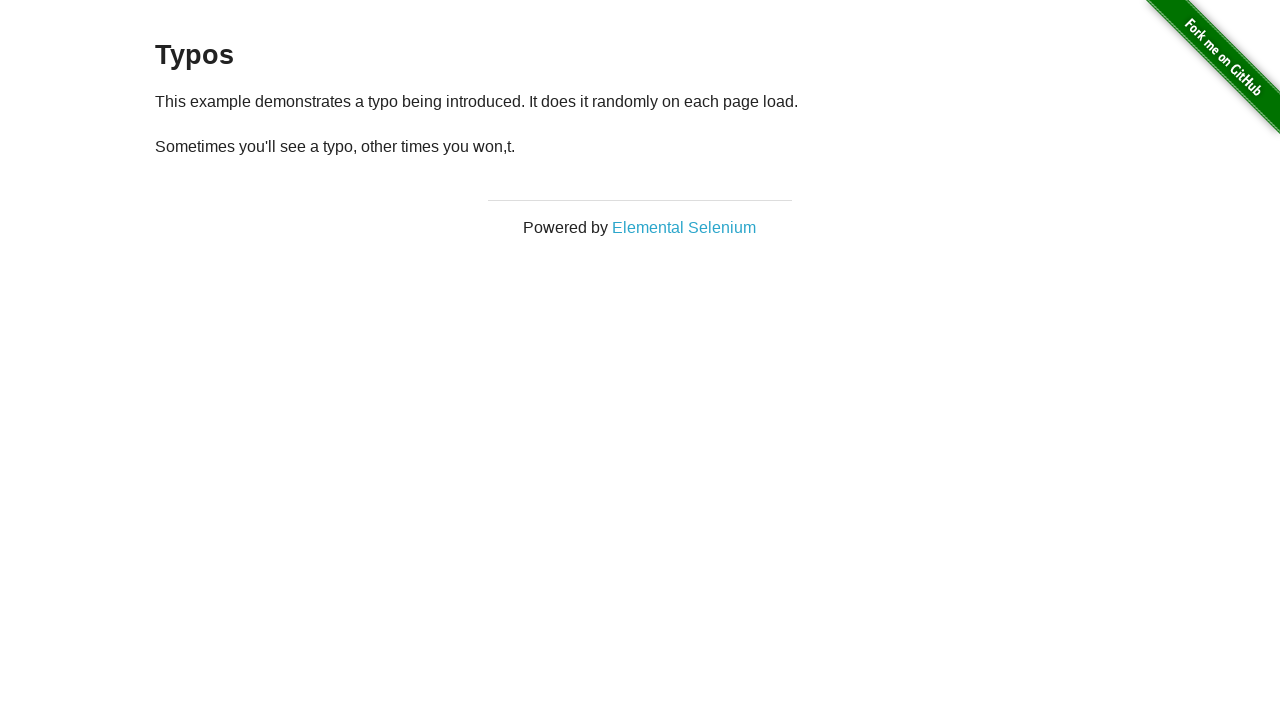

Verified 2 pages are open (expected 2)
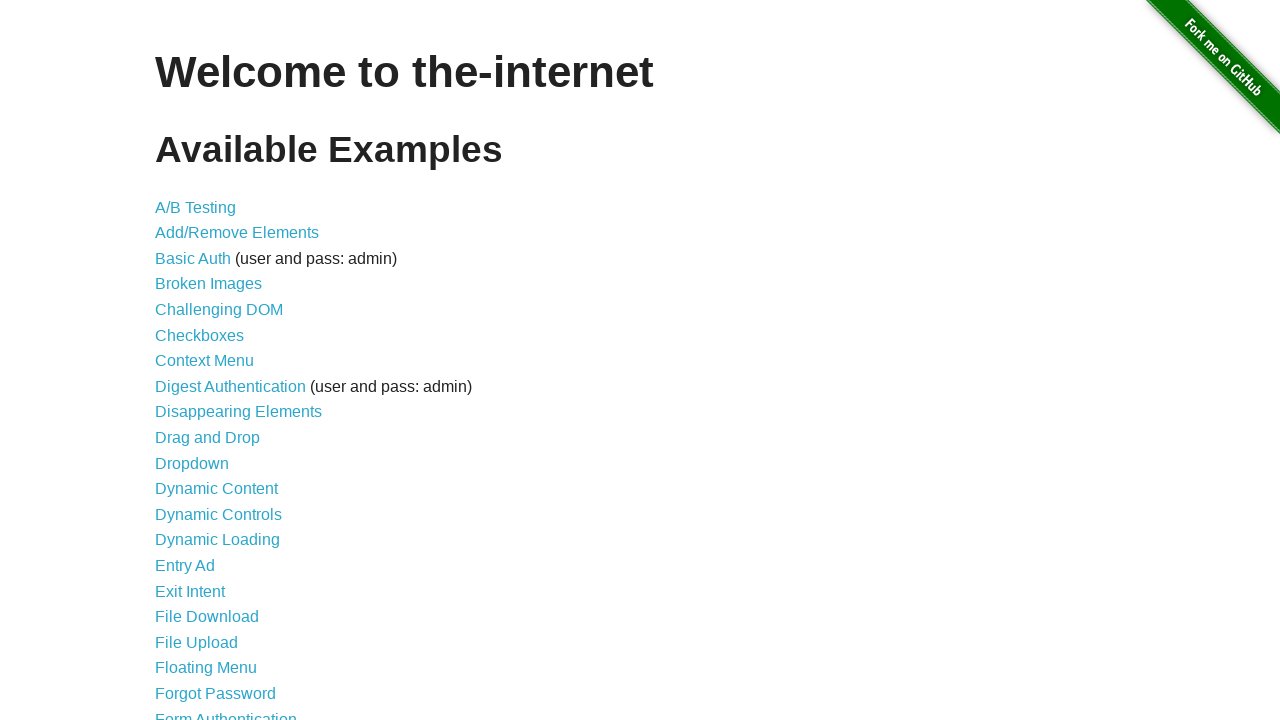

Assertion passed: exactly 2 pages are open
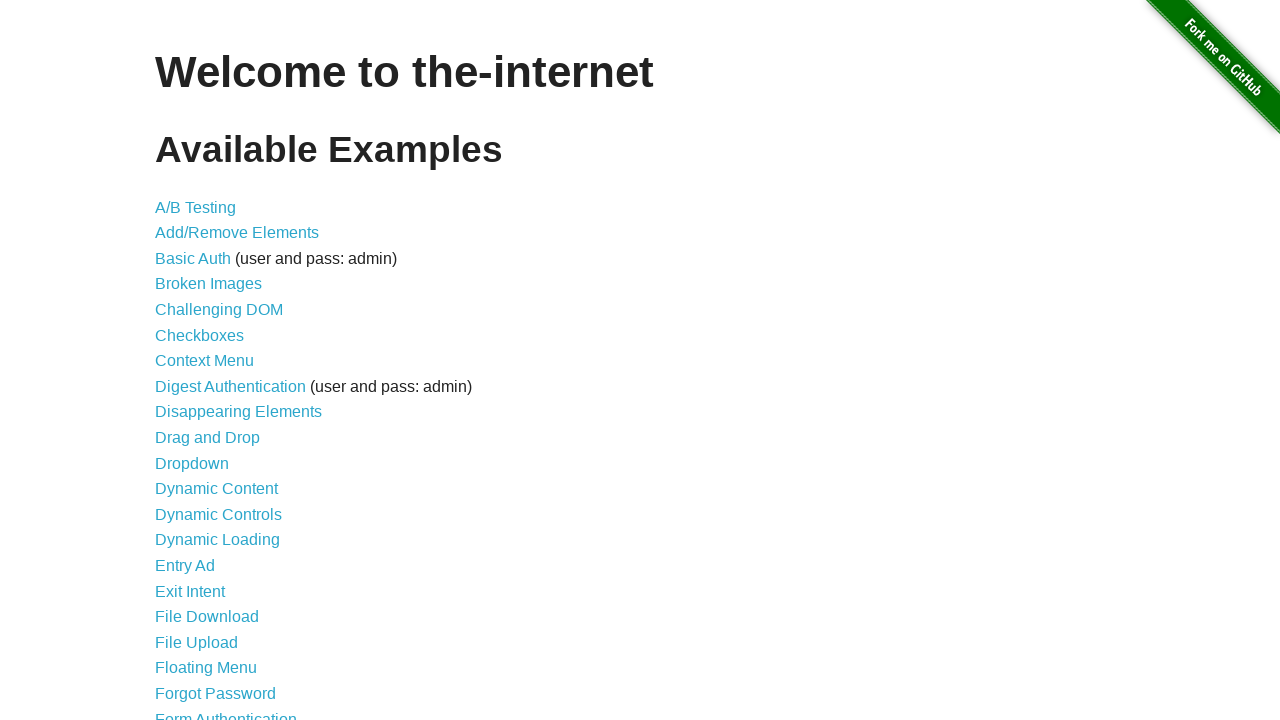

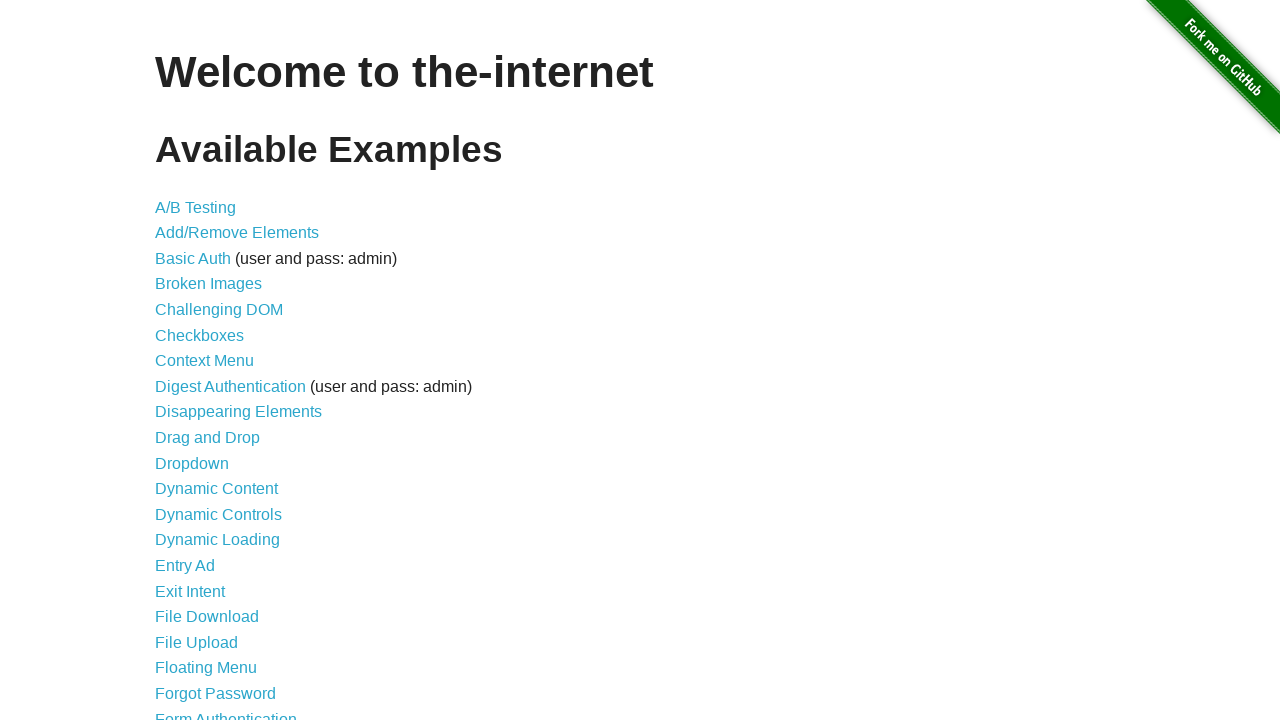